Tests basic JavaScript alert handling by clicking a button that triggers an alert and accepting it

Starting URL: https://demoqa.com/alerts

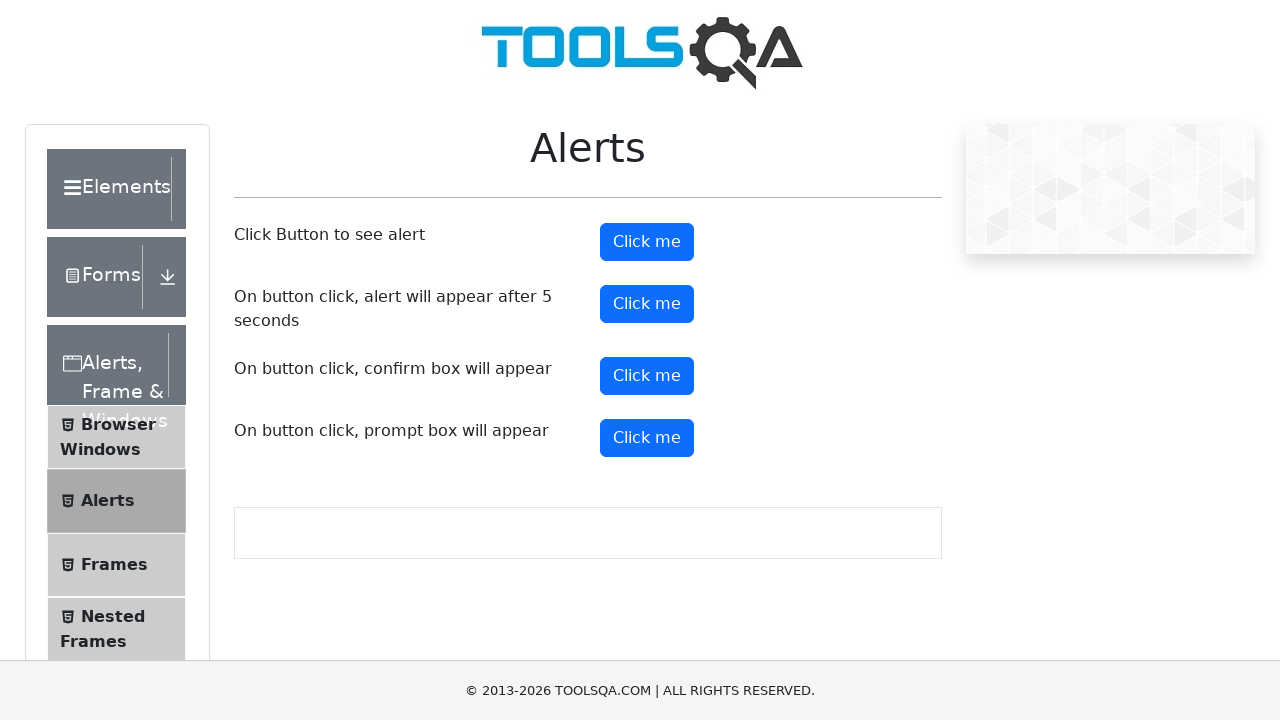

Clicked alert button to trigger JavaScript alert at (647, 242) on #alertButton
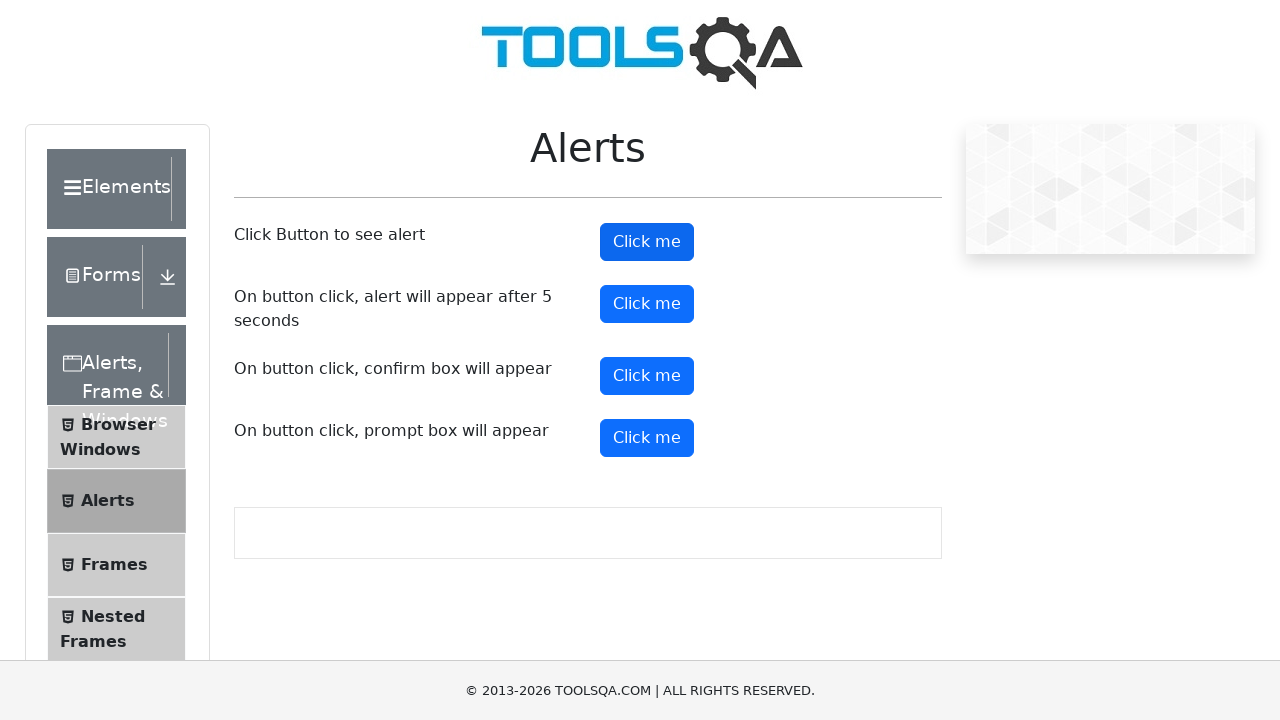

Set up dialog handler to accept alerts
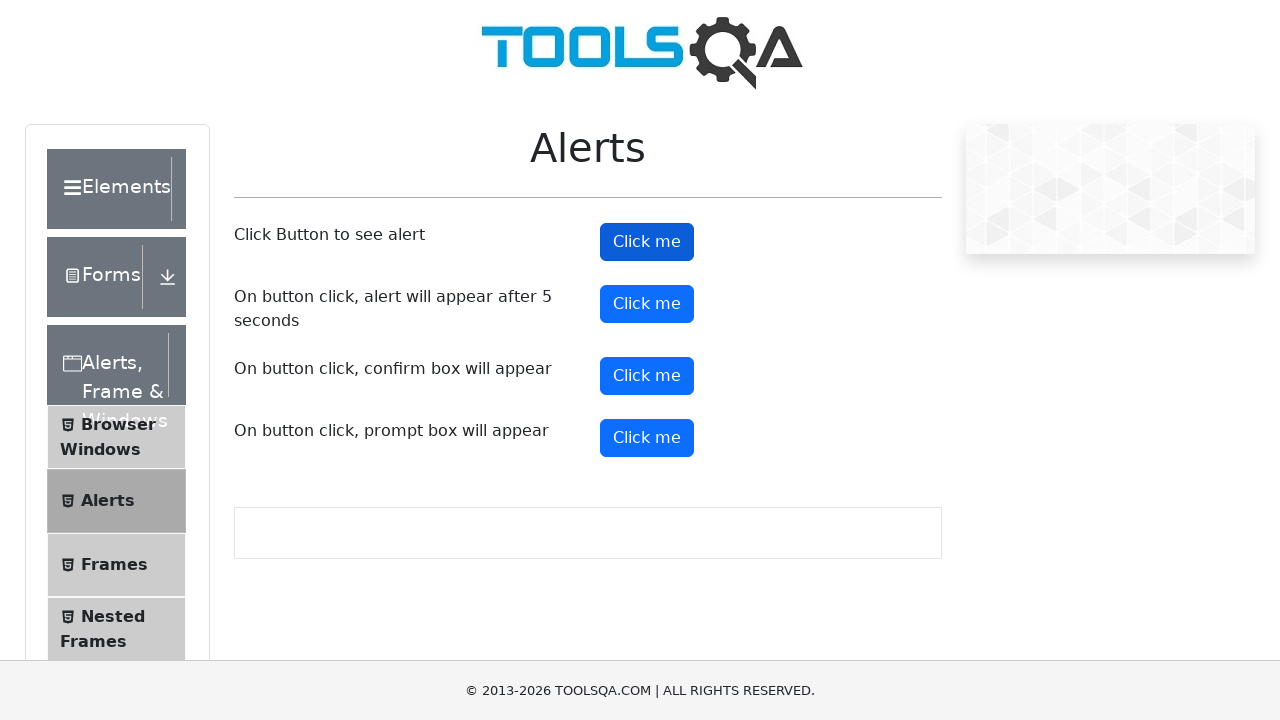

Alert accepted and dialog closed
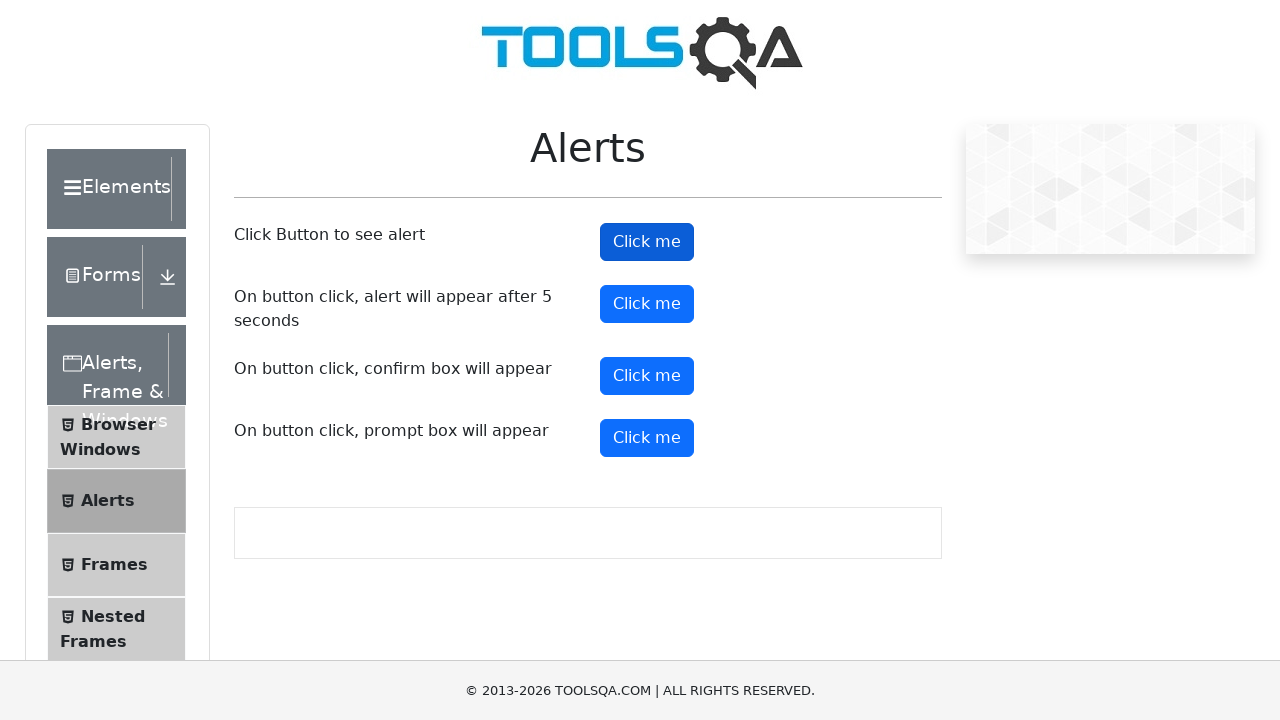

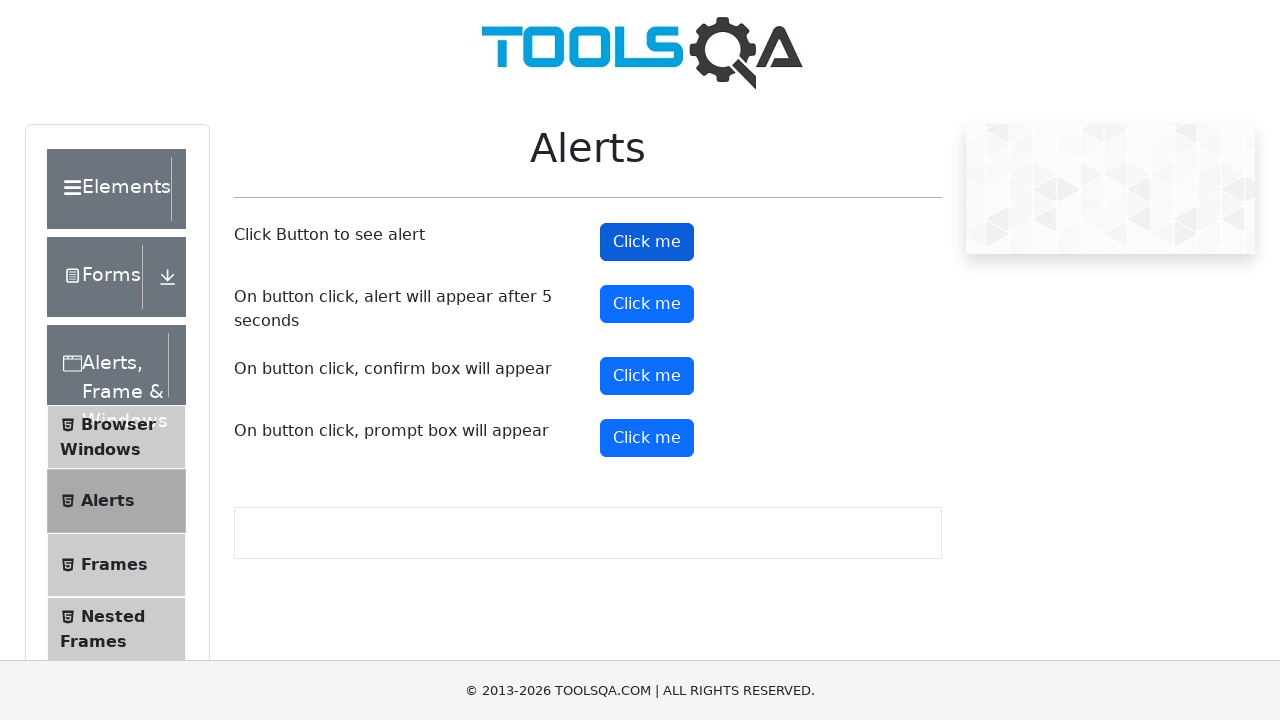